Tests iframe interaction by switching between single and nested frames and entering text in input fields within those frames

Starting URL: http://demo.automationtesting.in/Frames.html

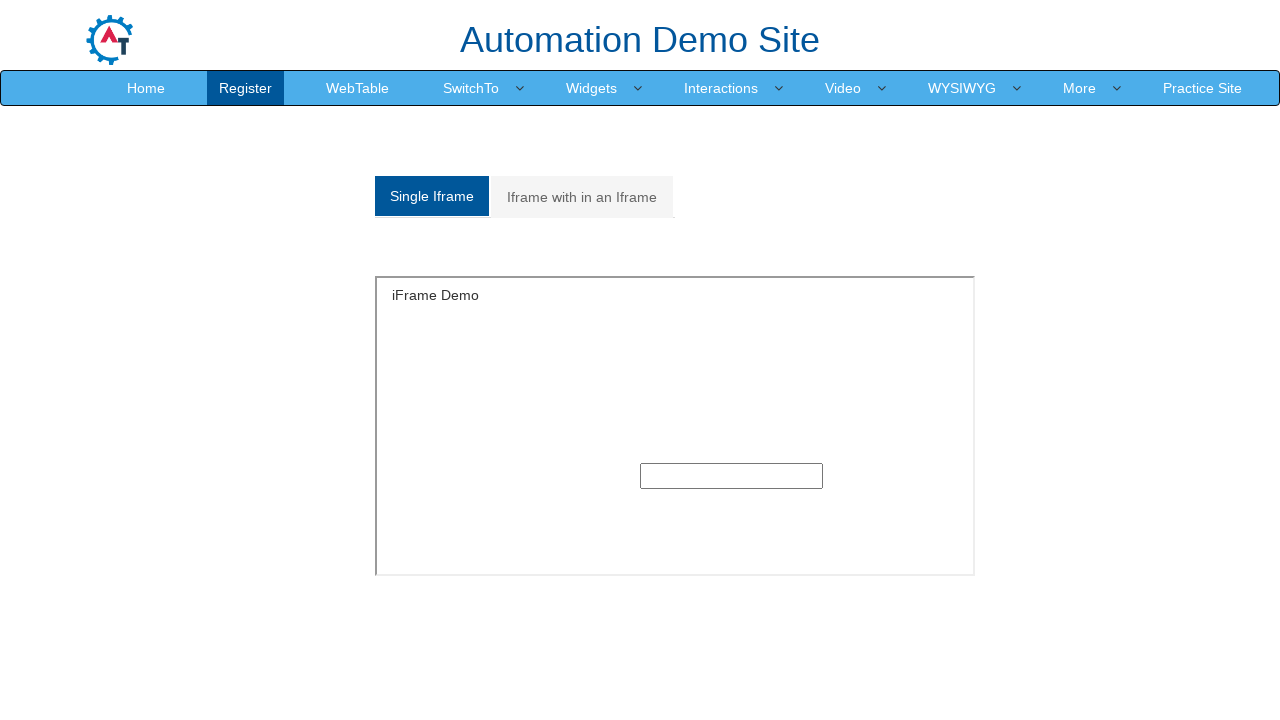

Located first iframe on the page
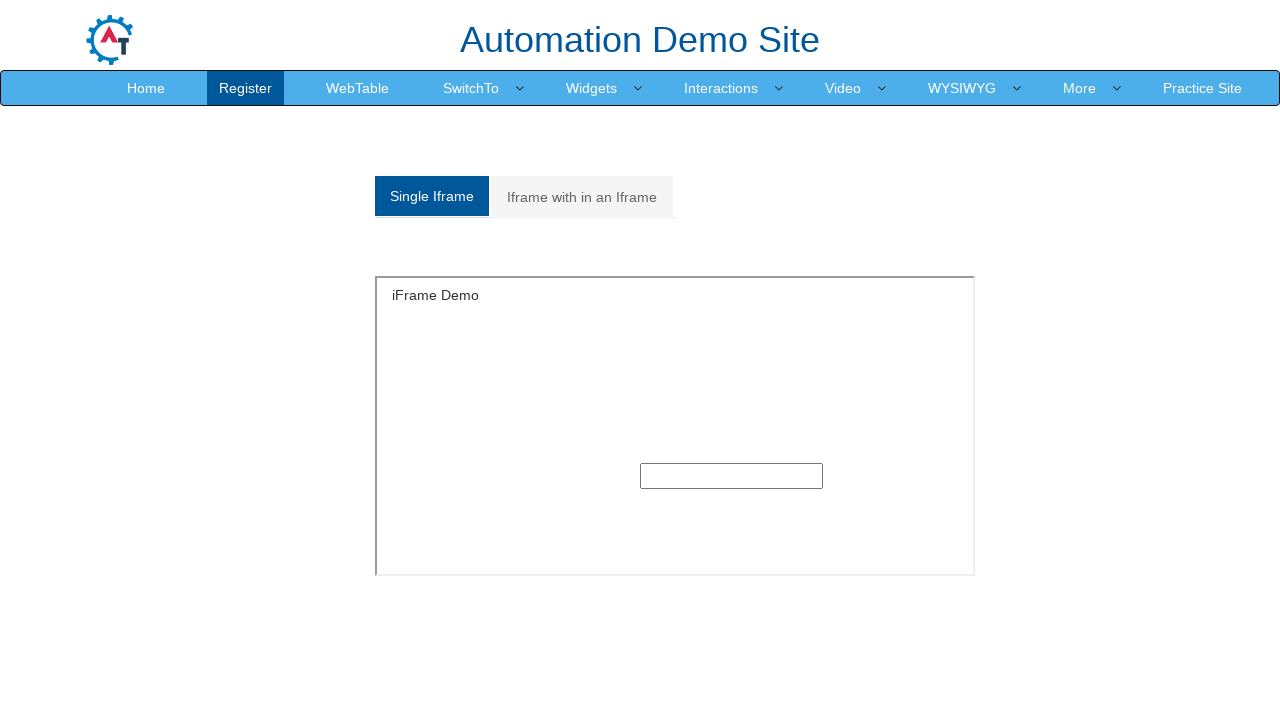

Filled input field in first frame with 'This is inner frame' on iframe >> nth=0 >> internal:control=enter-frame >> input[type='text'] >> nth=0
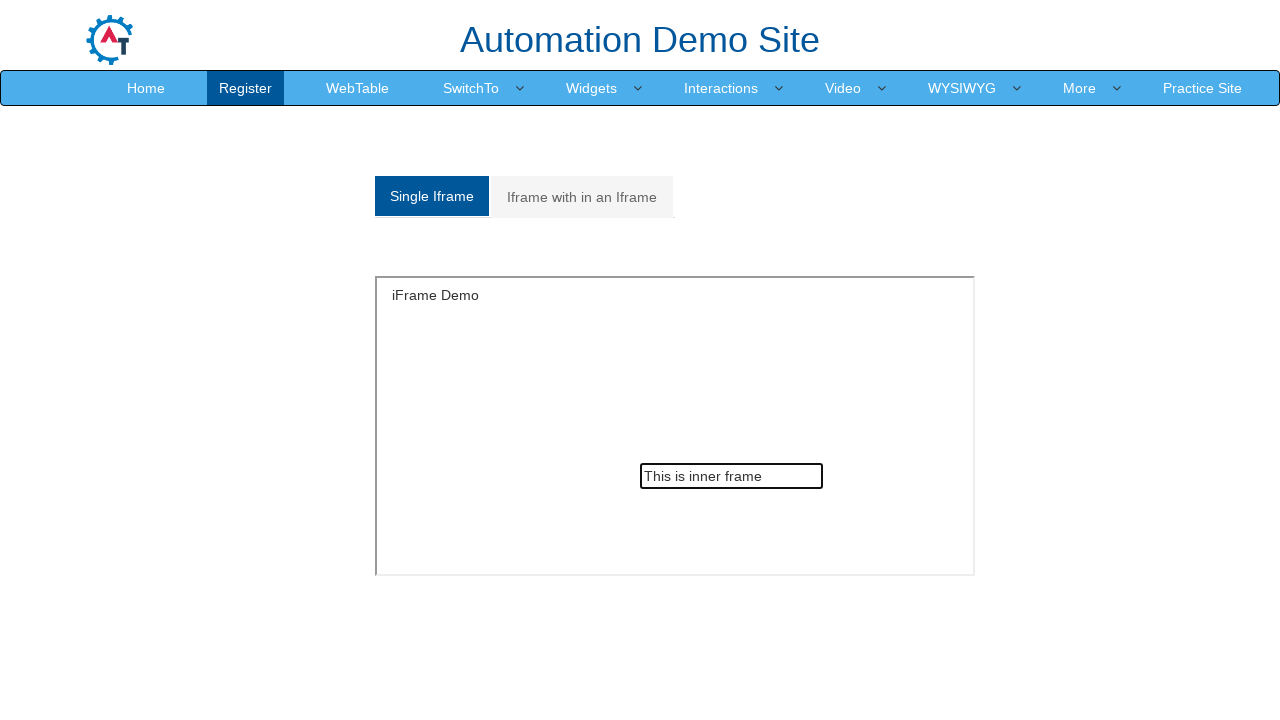

Clicked on Multiple Frames tab at (582, 197) on a[href='#Multiple']
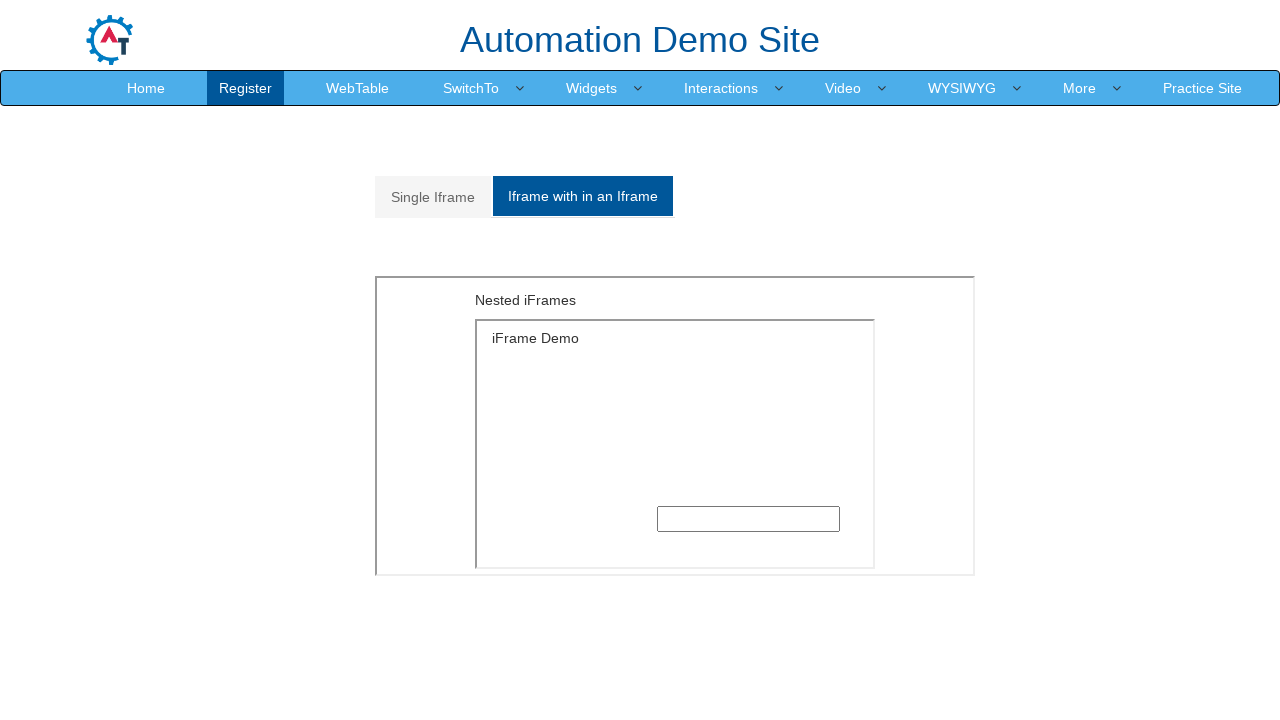

Waited 1500ms for nested frames to load
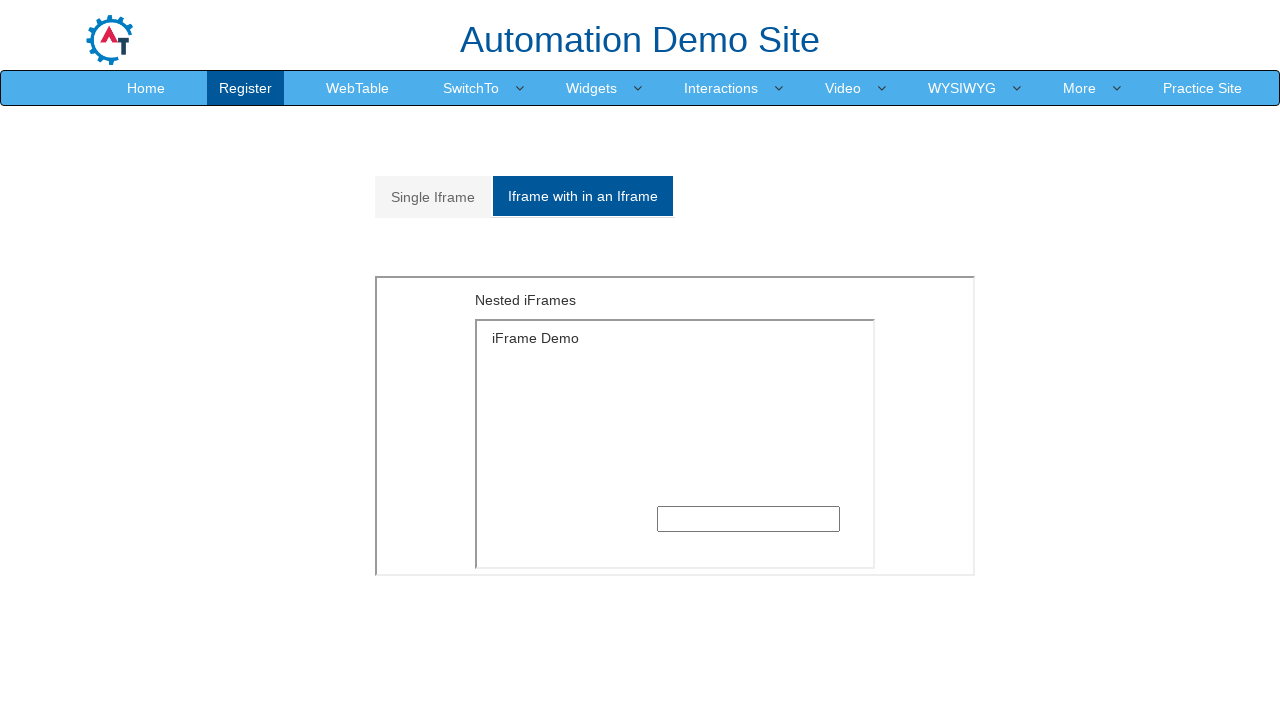

Located outer iframe with src='MultipleFrames.html'
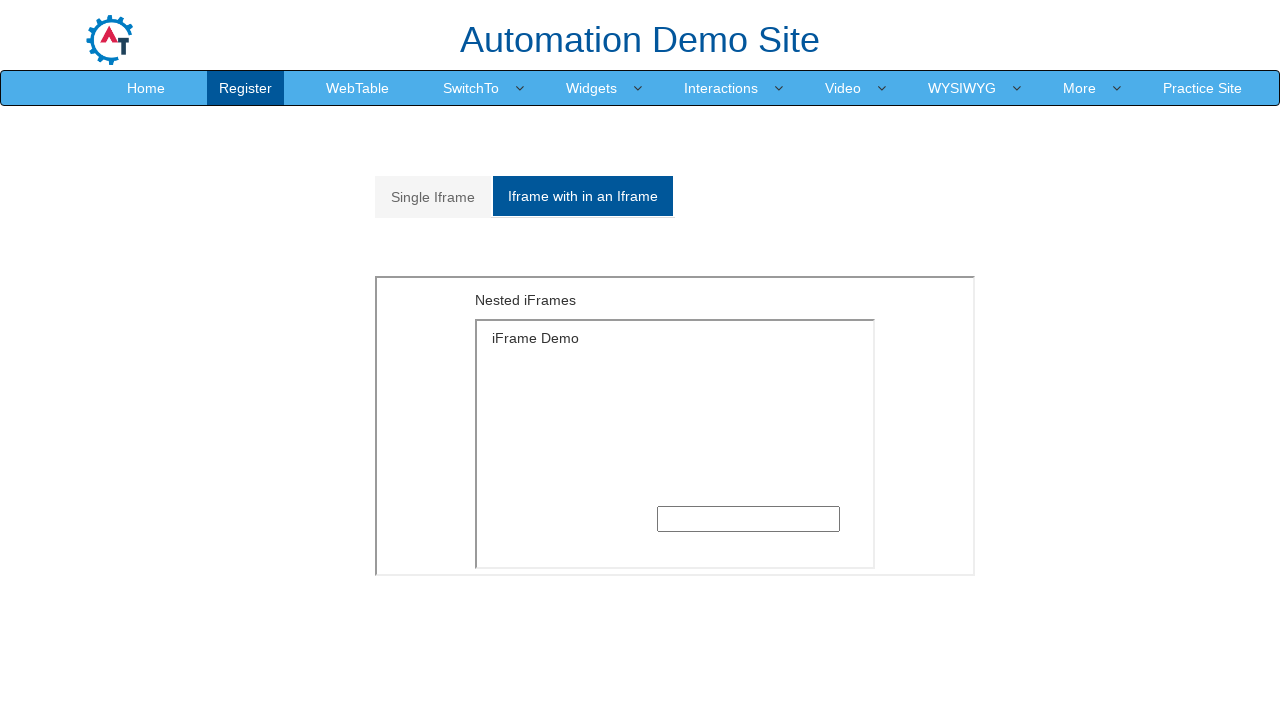

Located inner iframe with src='SingleFrame.html' nested within outer frame
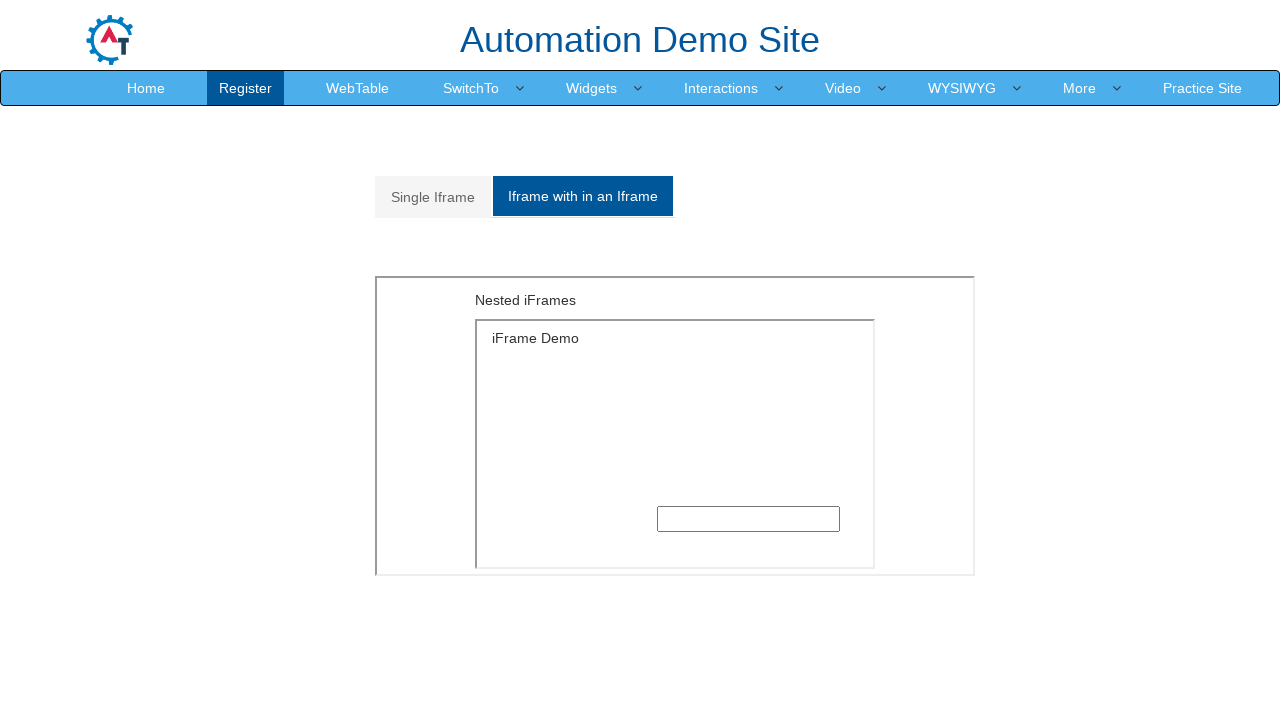

Filled input field in nested frame with 'This is outer frame' on iframe[src='MultipleFrames.html'] >> internal:control=enter-frame >> iframe[src=
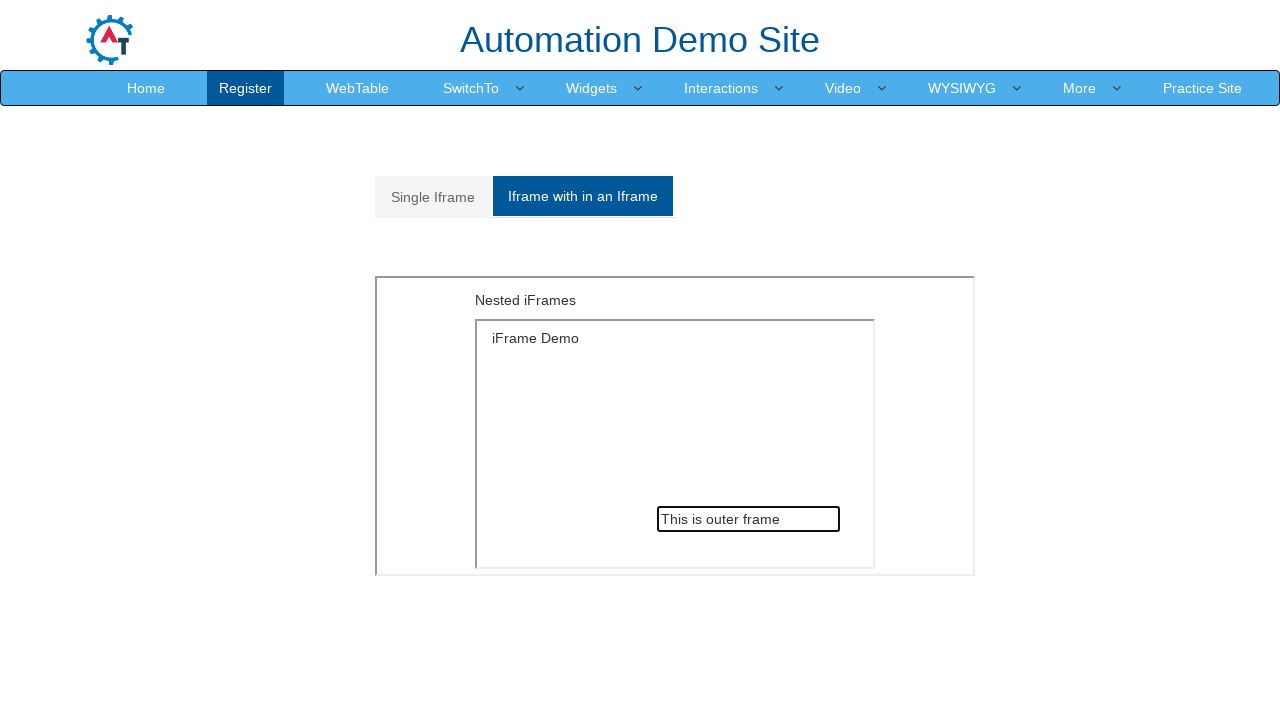

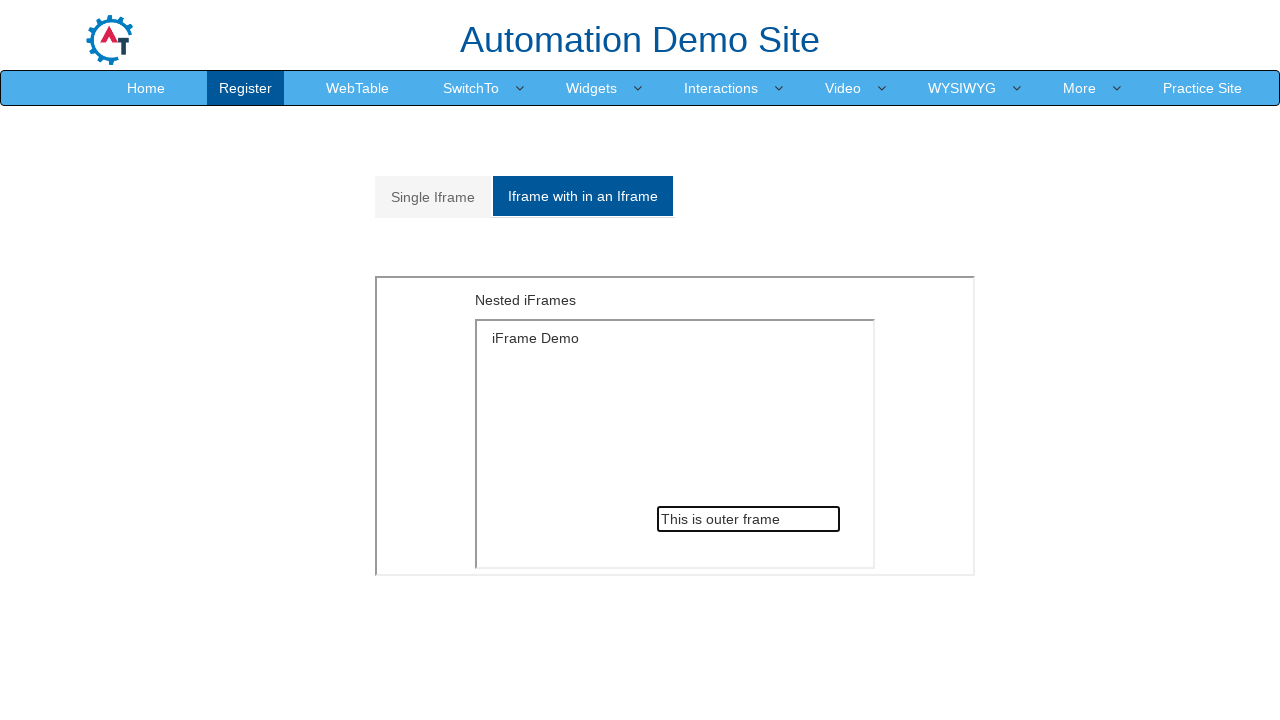